Navigates to a website and verifies that anchor links are present on the page by waiting for and locating all link elements.

Starting URL: http://www.zlti.com

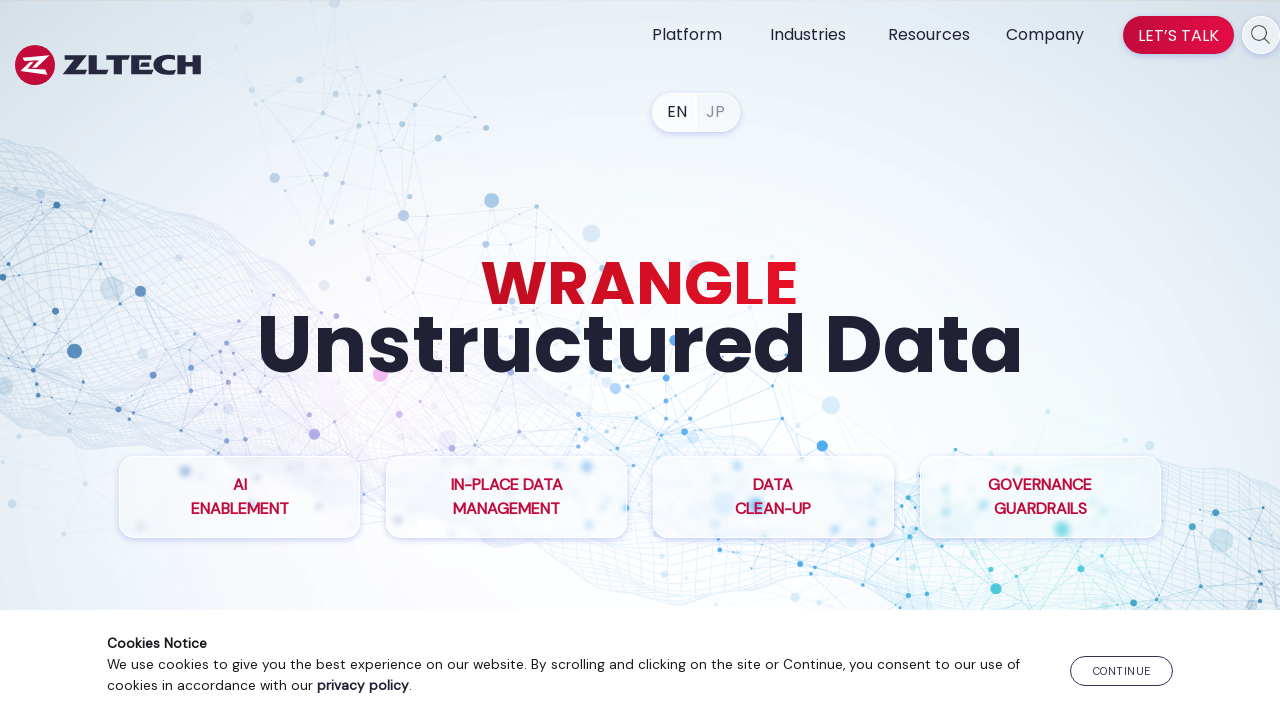

Navigated to http://www.zlti.com and waited for network idle
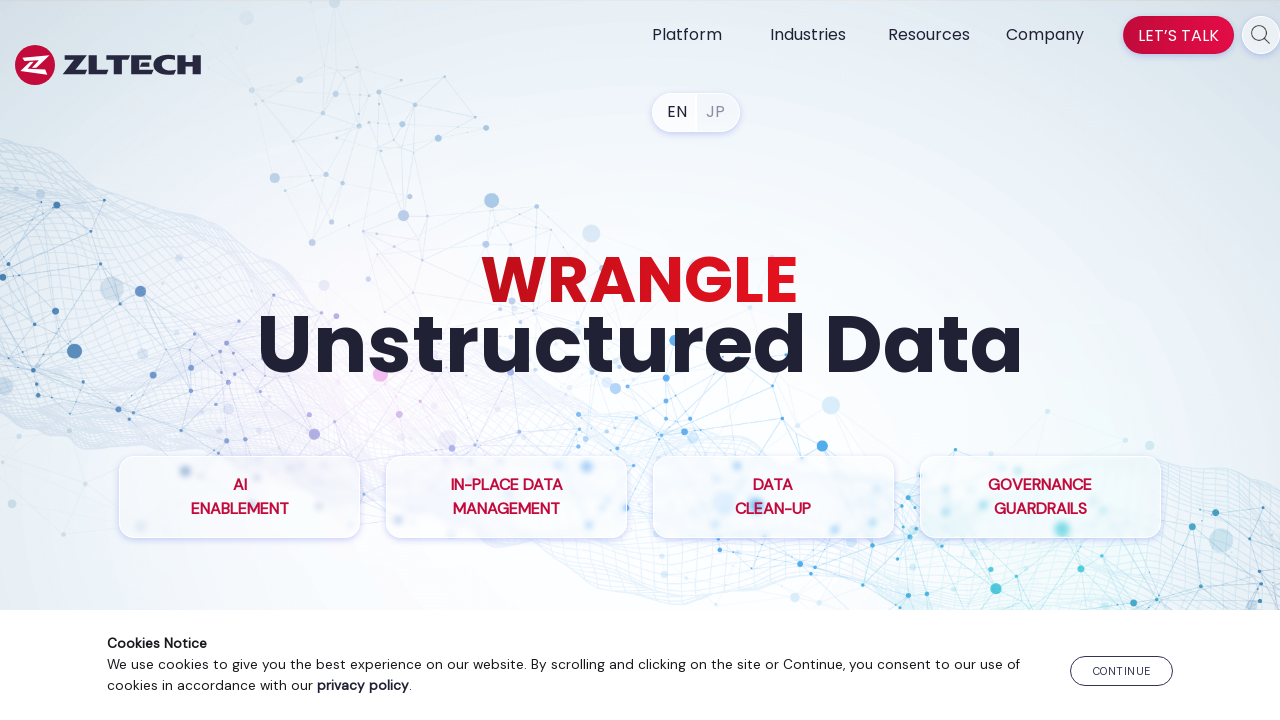

Located all anchor link elements on the page
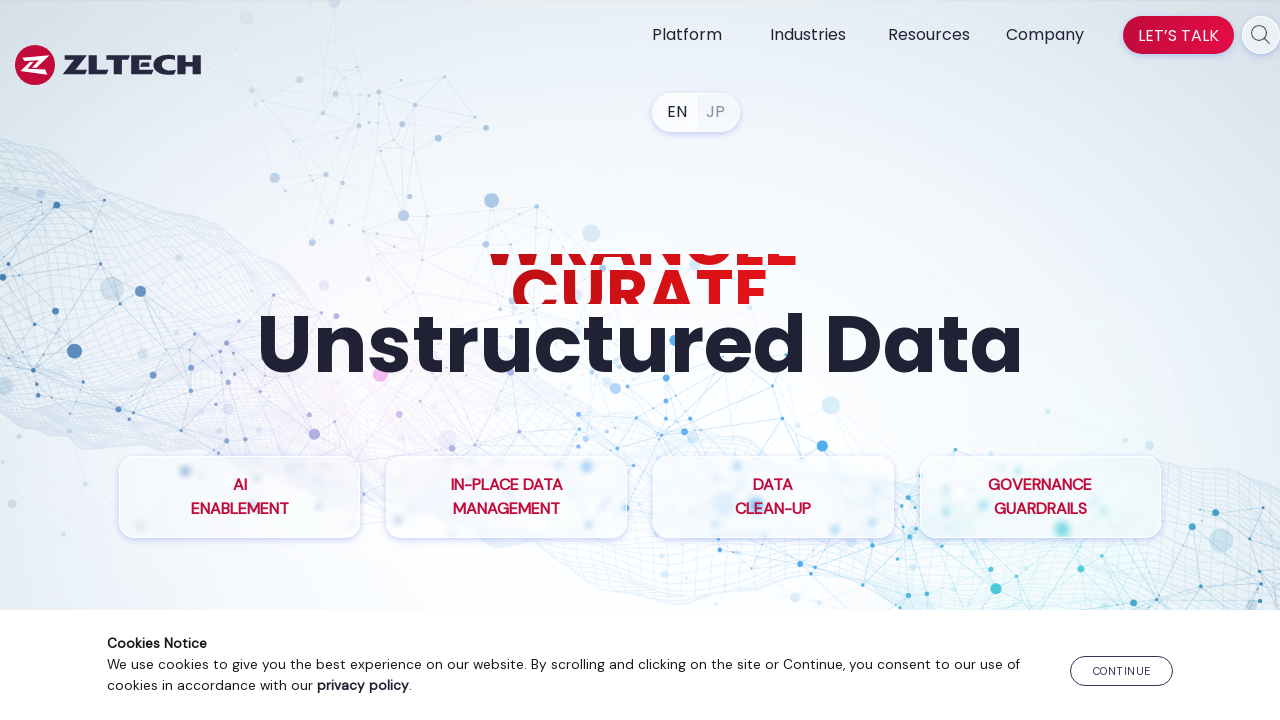

Verified that anchor links are present on the page (79 links found)
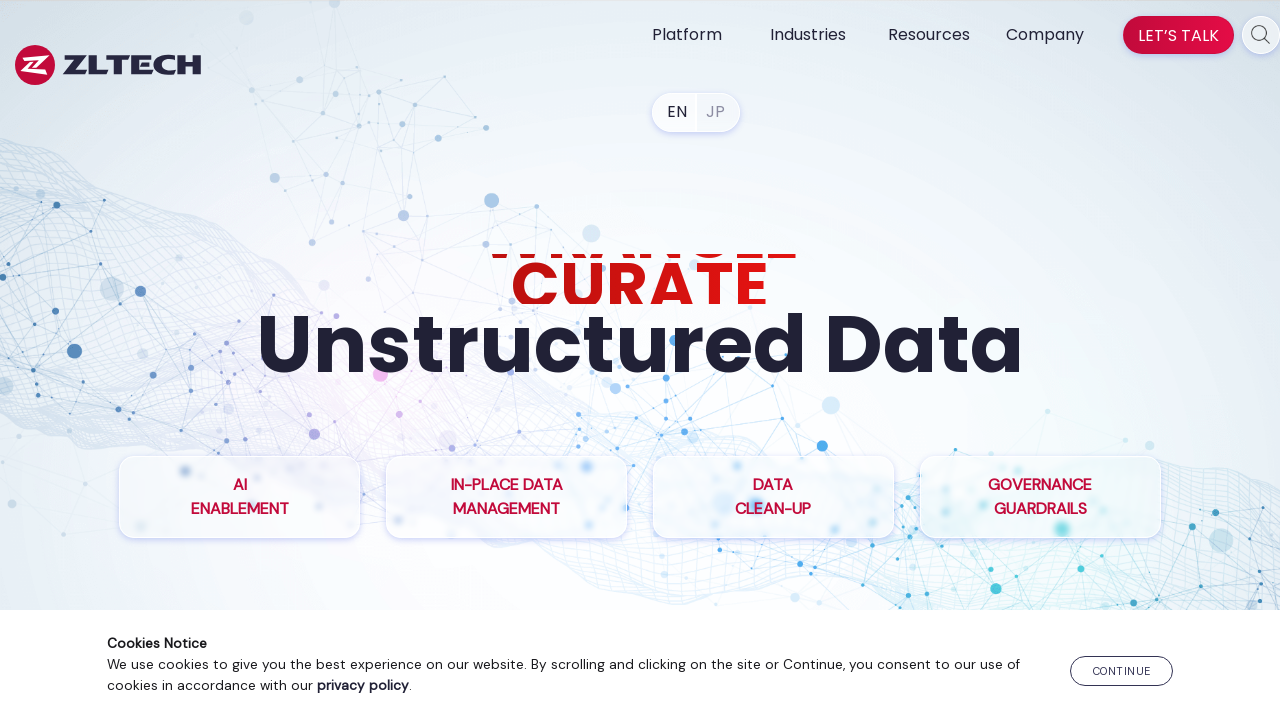

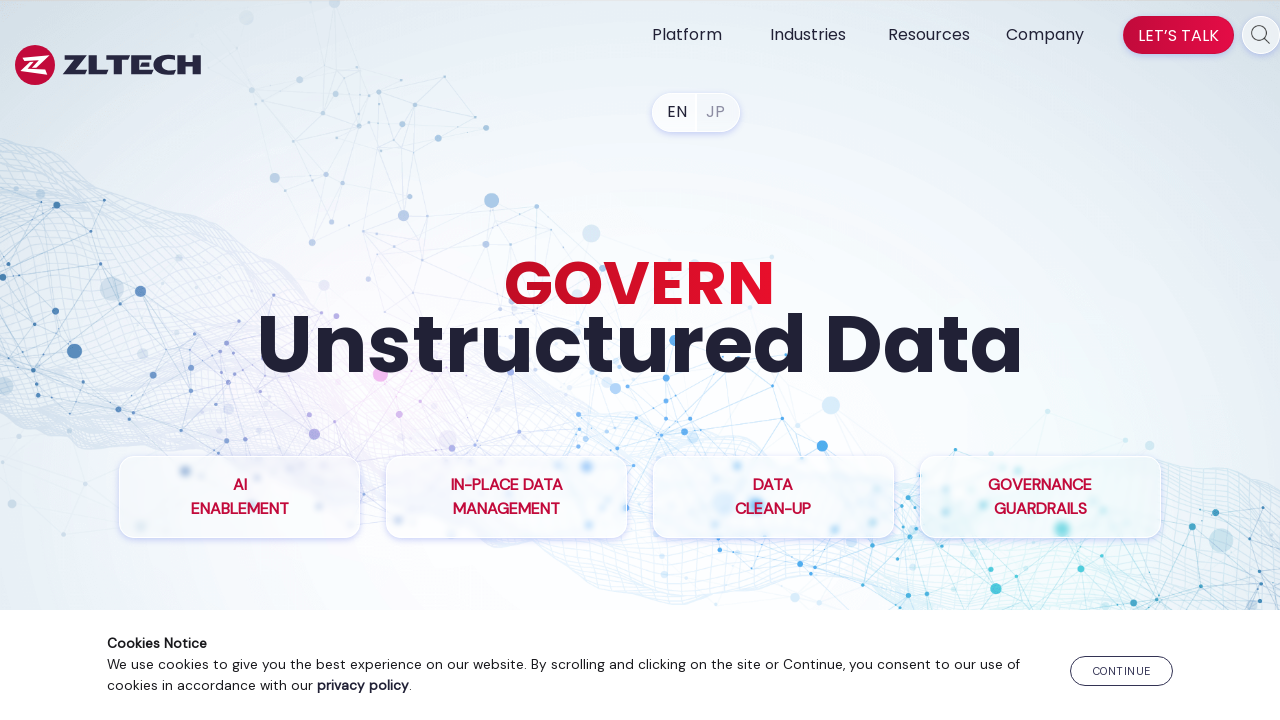